Navigates to tochka.com, retrieves cookies, deletes all cookies, and refreshes the page to verify cookies are cleared

Starting URL: https://tochka.com/

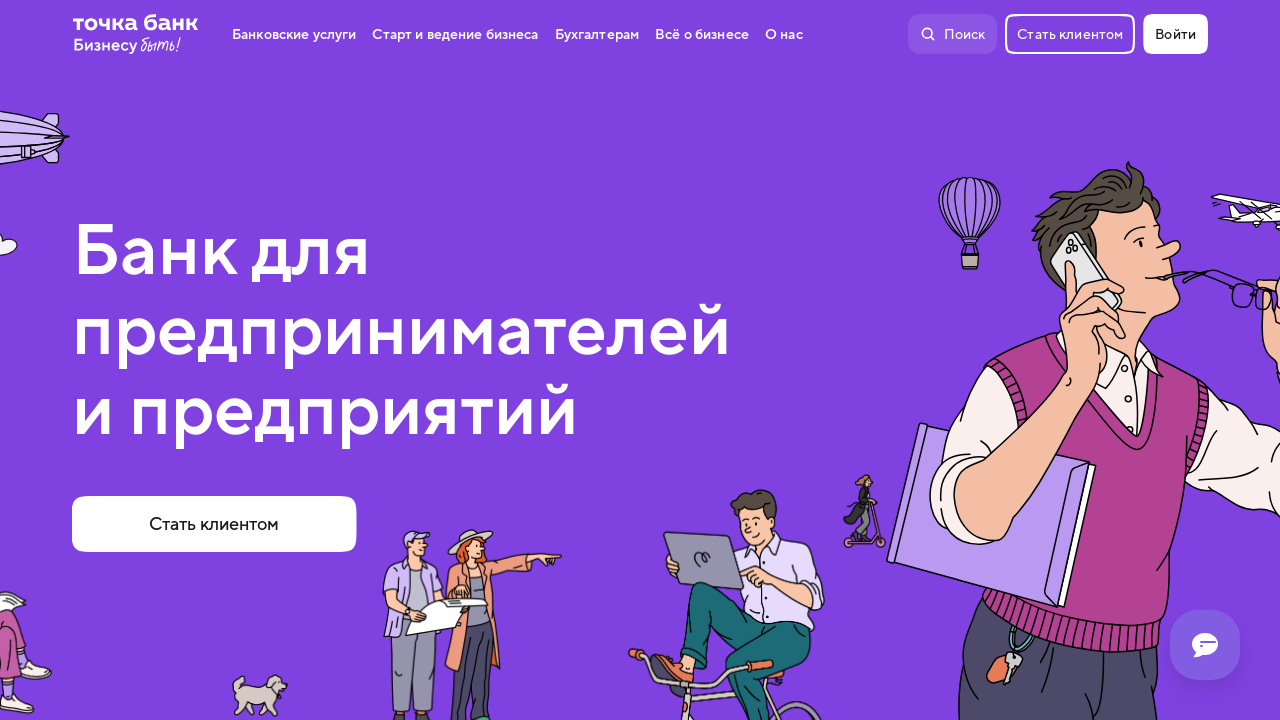

Retrieved initial cookies from context
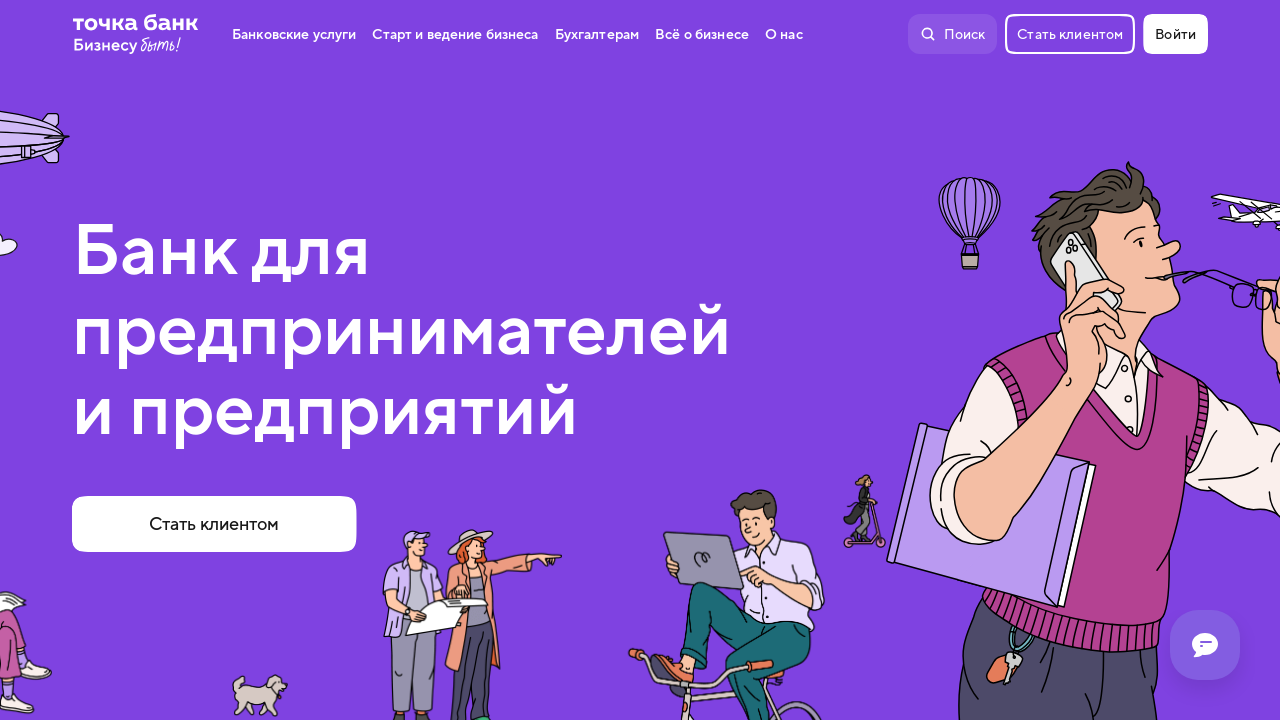

Cleared all cookies from context
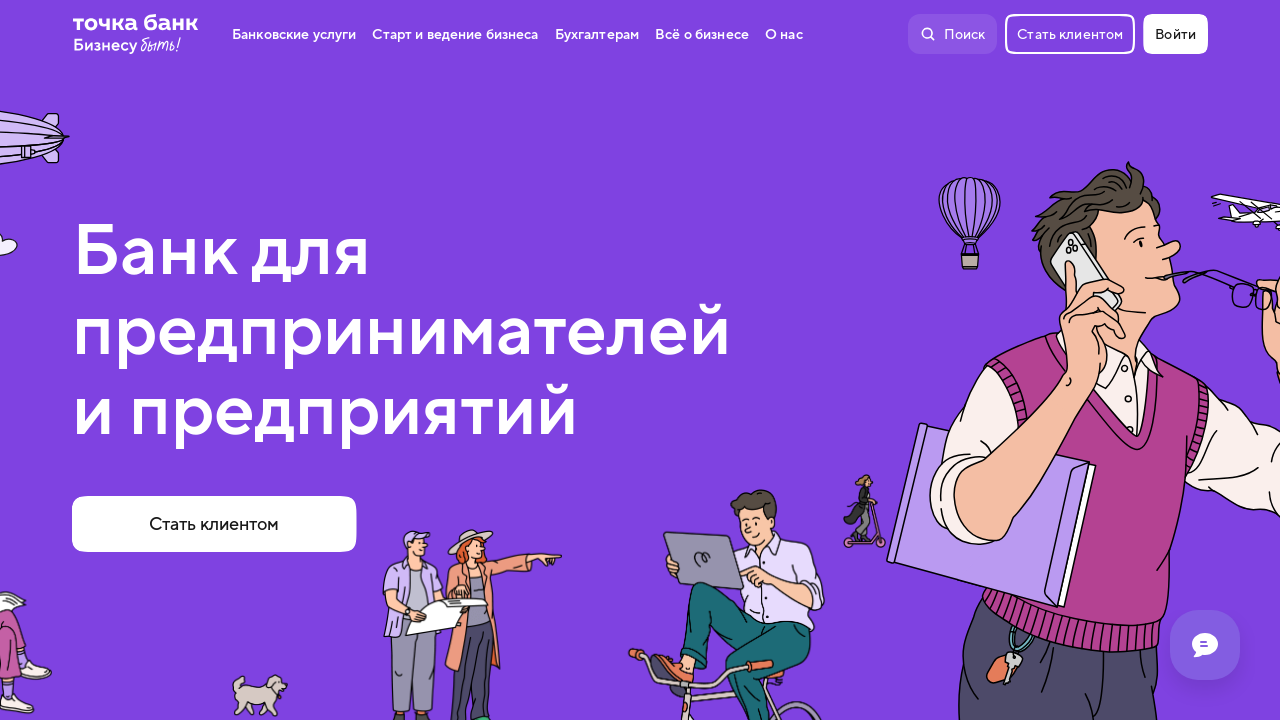

Reloaded page after clearing cookies
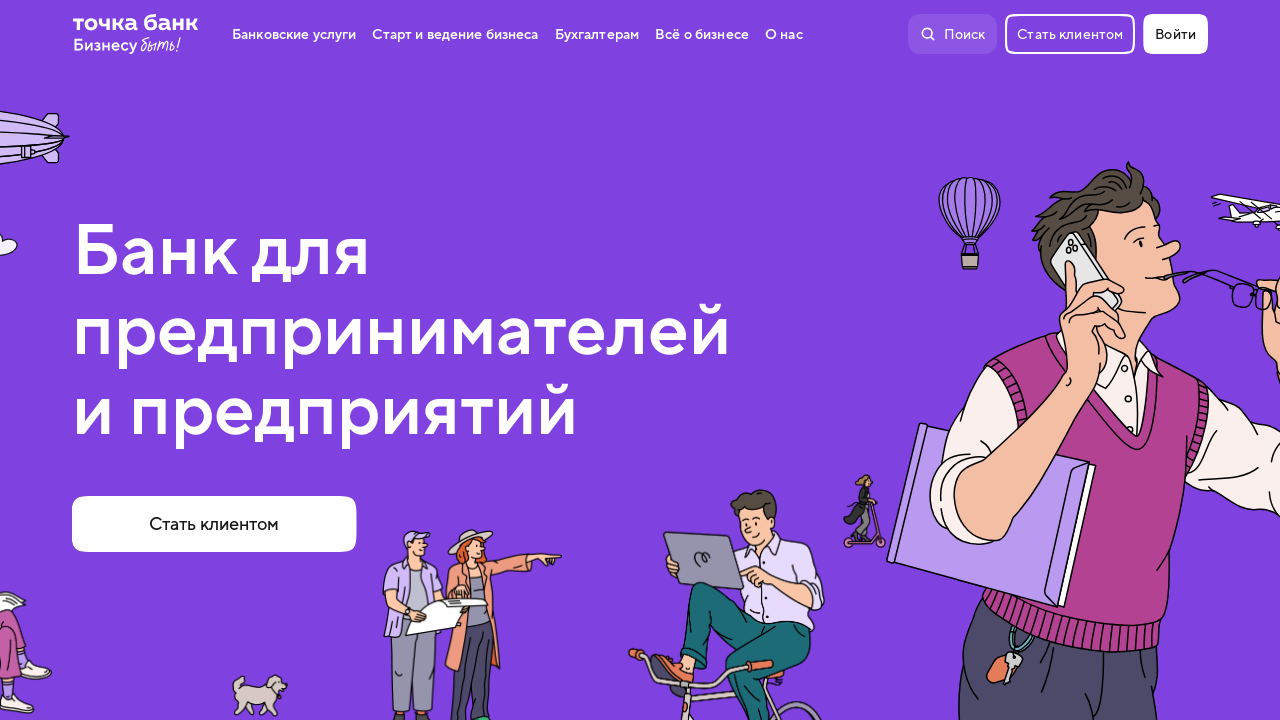

Retrieved cookies after clearing to verify they are empty
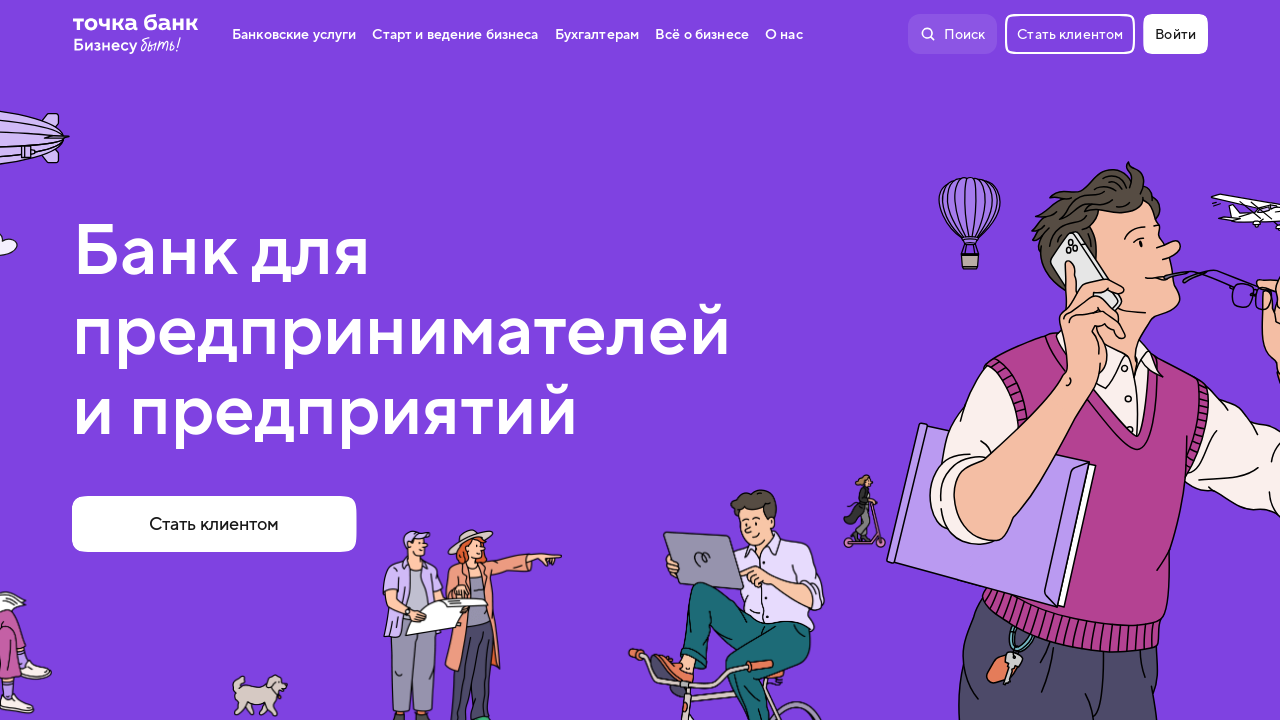

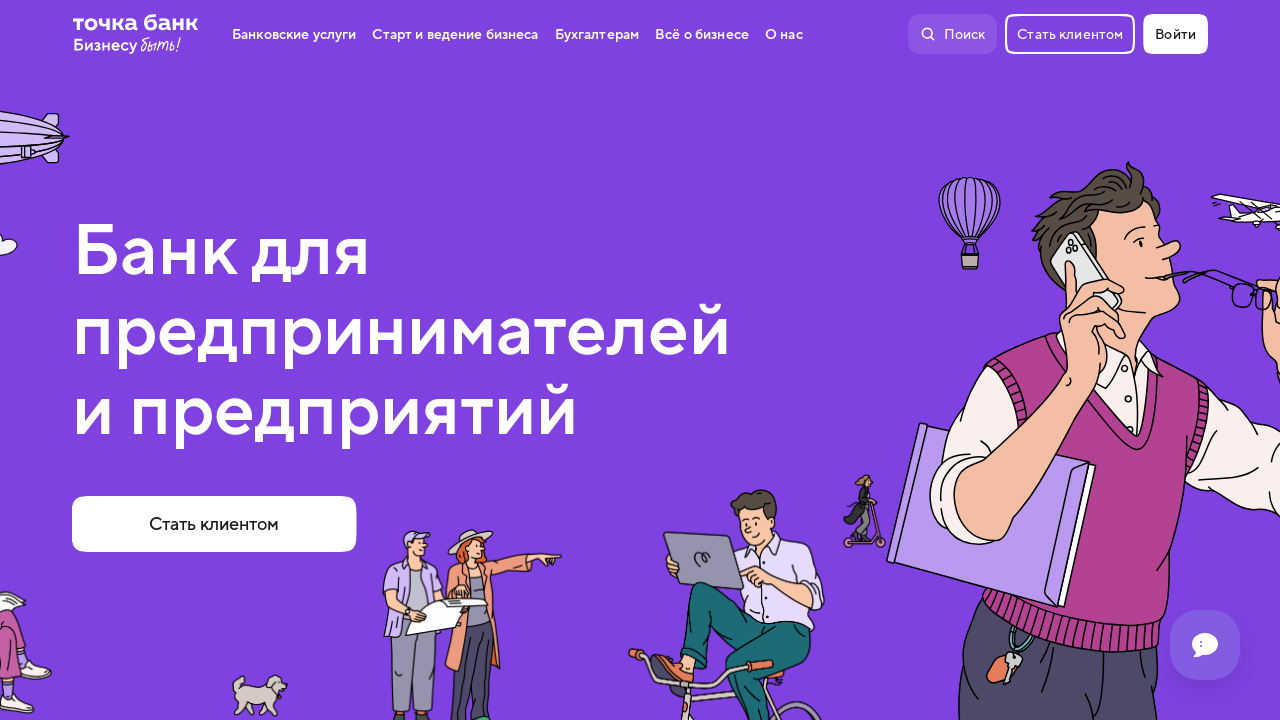